Tests a text box form by filling in full name, email, current address, and permanent address fields, then submitting the form

Starting URL: https://demoqa.com/text-box

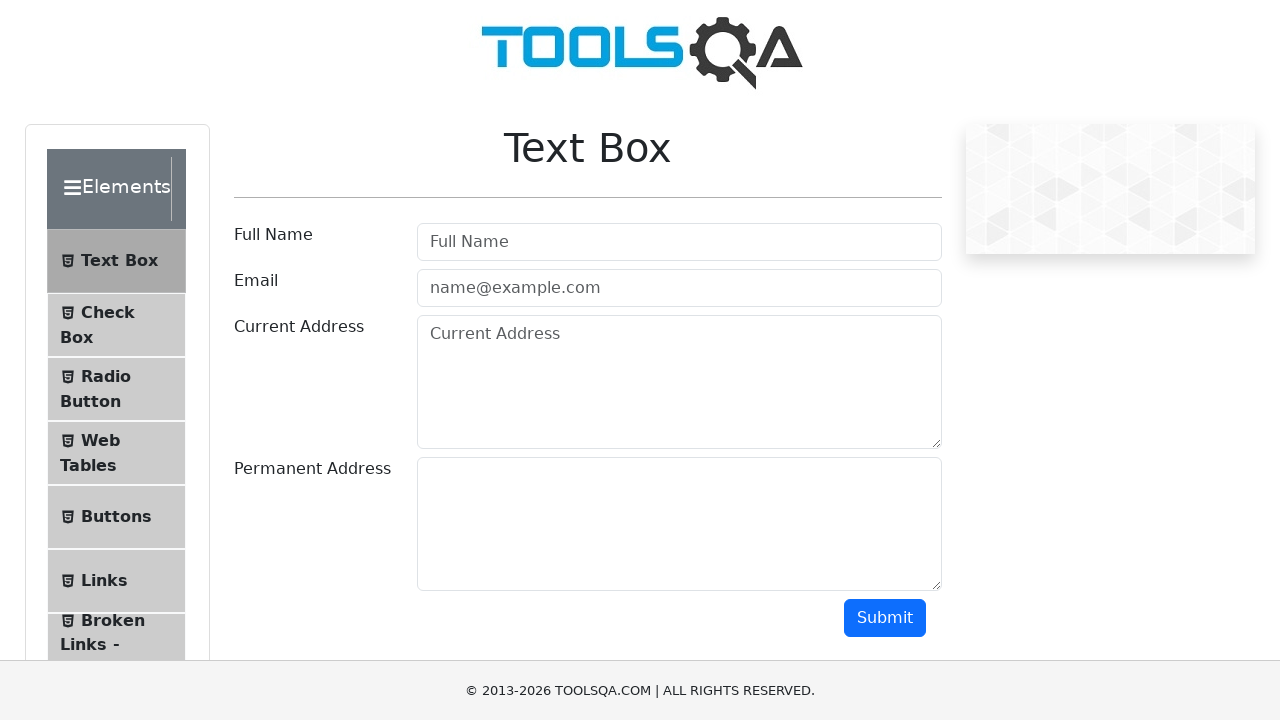

Filled full name field with 'Chack Ivanovich li' on #userName
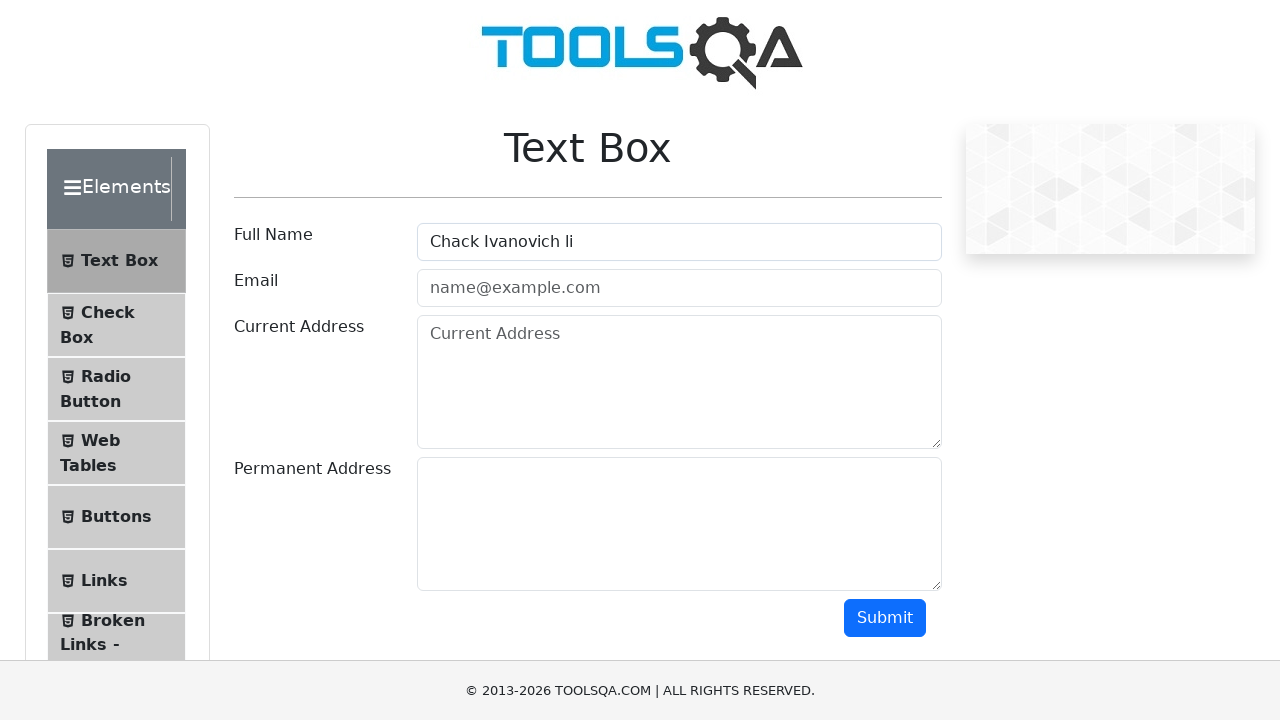

Filled email field with 'test@test.com' on #userEmail
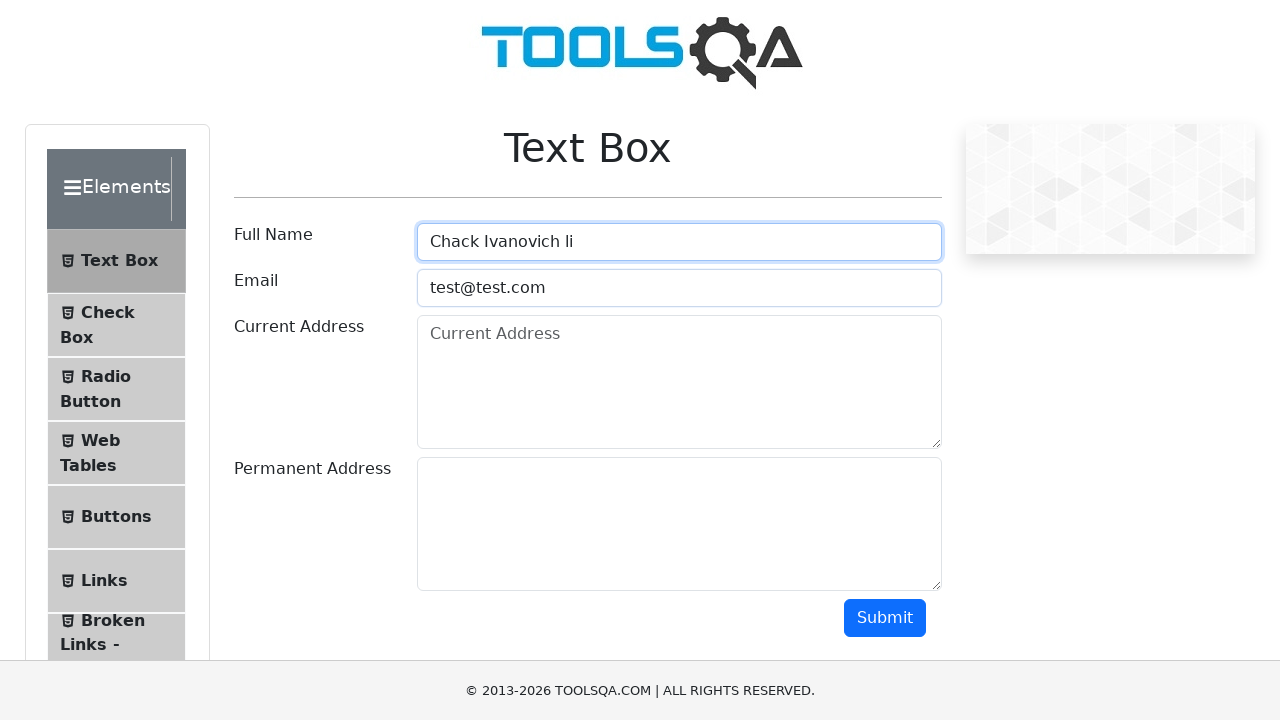

Filled current address field with 'isoisälle kylään' on #currentAddress
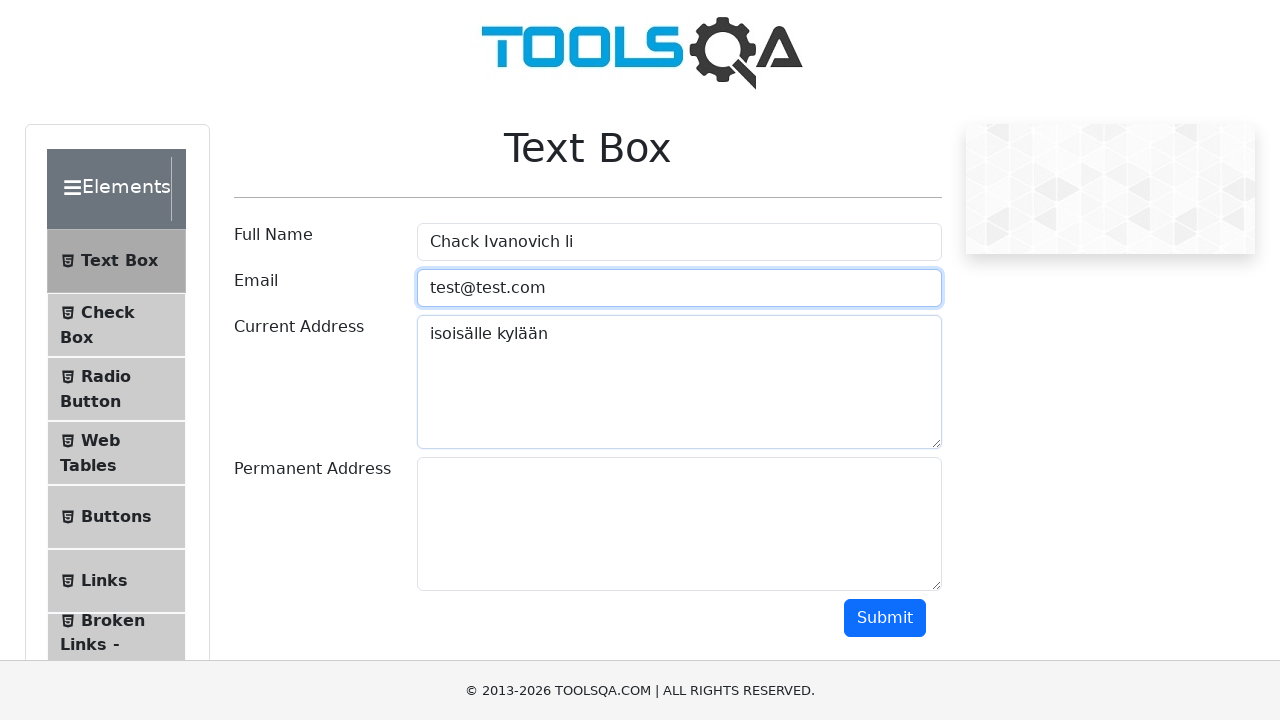

Filled permanent address field with 'London, Baker Street 22b' on #permanentAddress
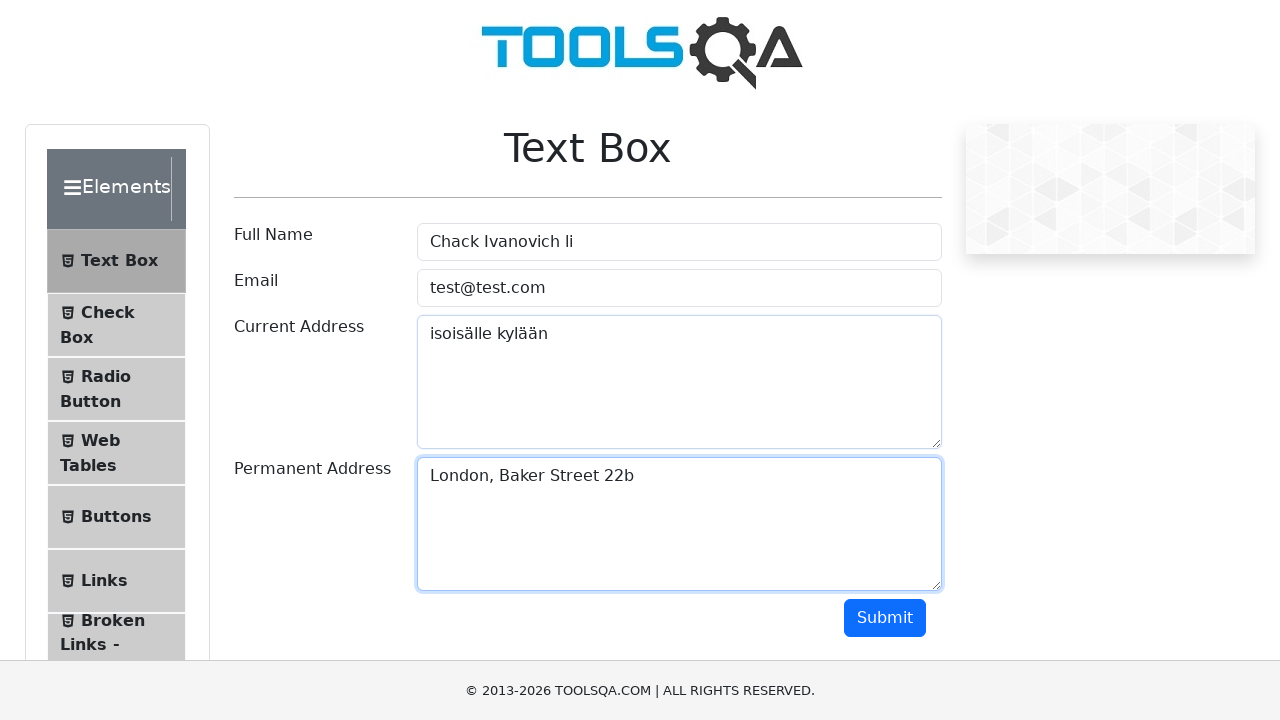

Clicked submit button to submit the form at (885, 618) on #submit
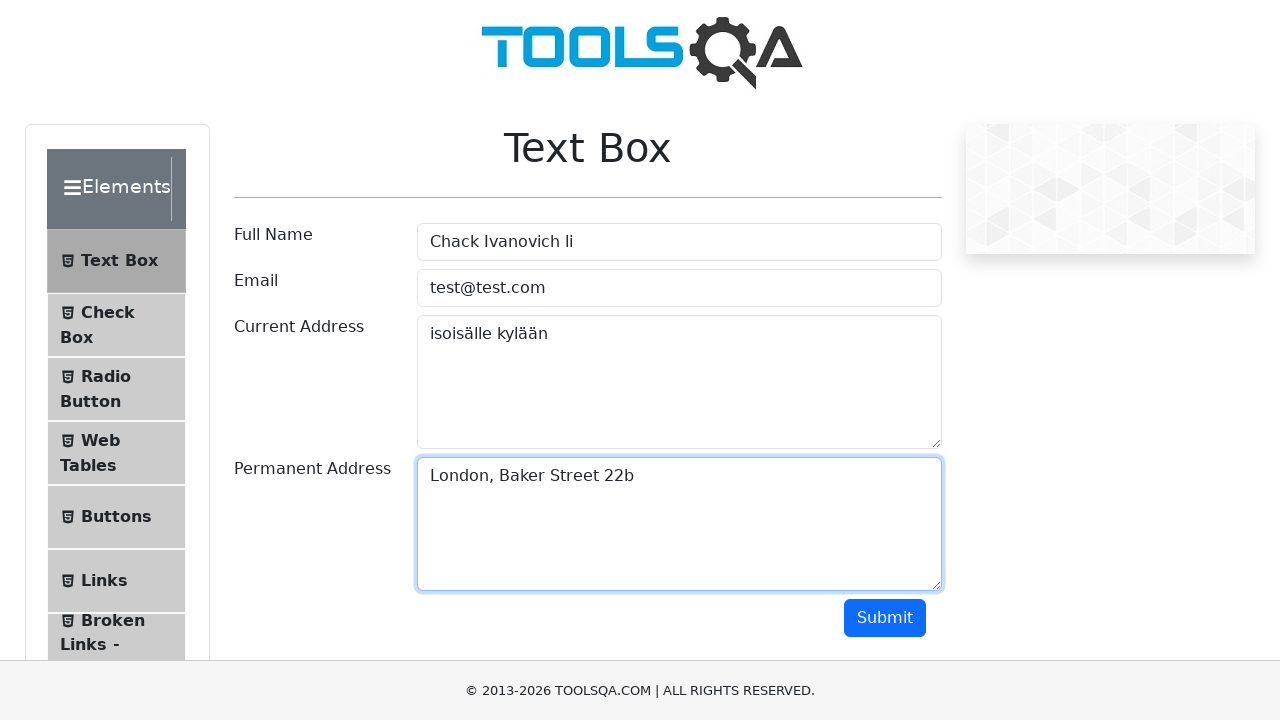

Waited 3 seconds for form submission to process
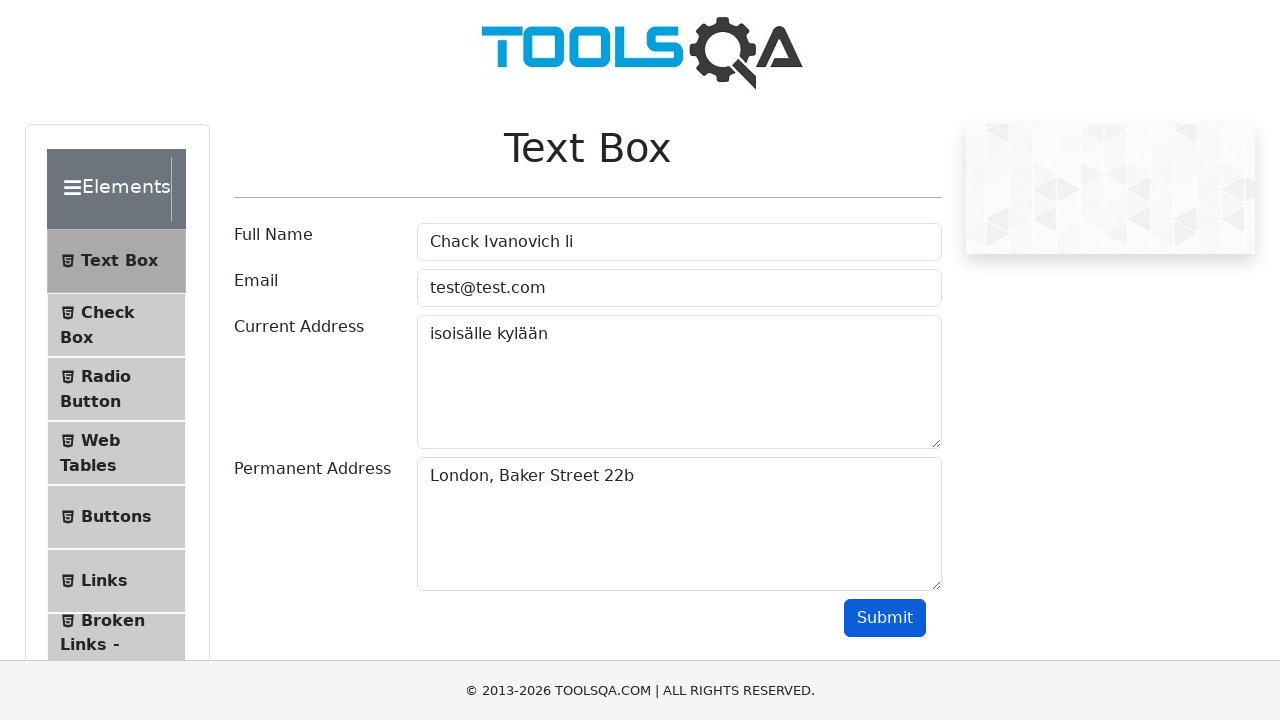

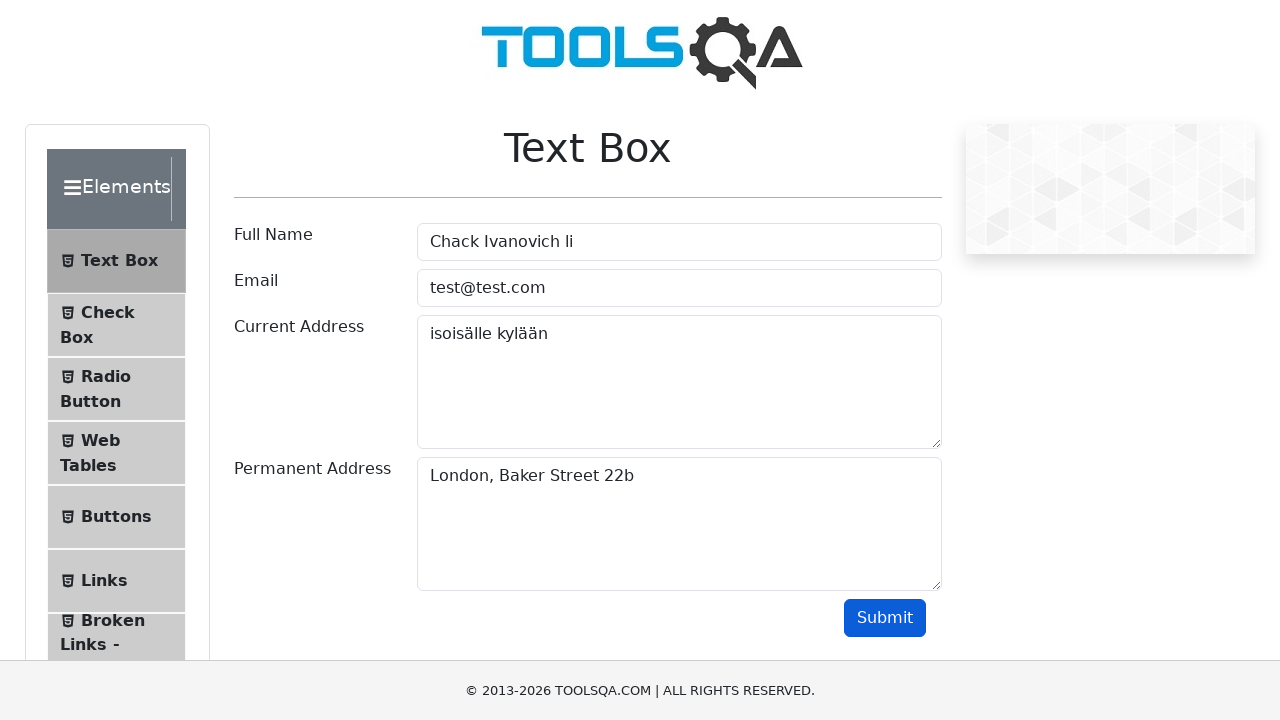